Tests dropdown menu interaction by hovering over a menu element and then clicking on a submenu option

Starting URL: https://omayo.blogspot.com

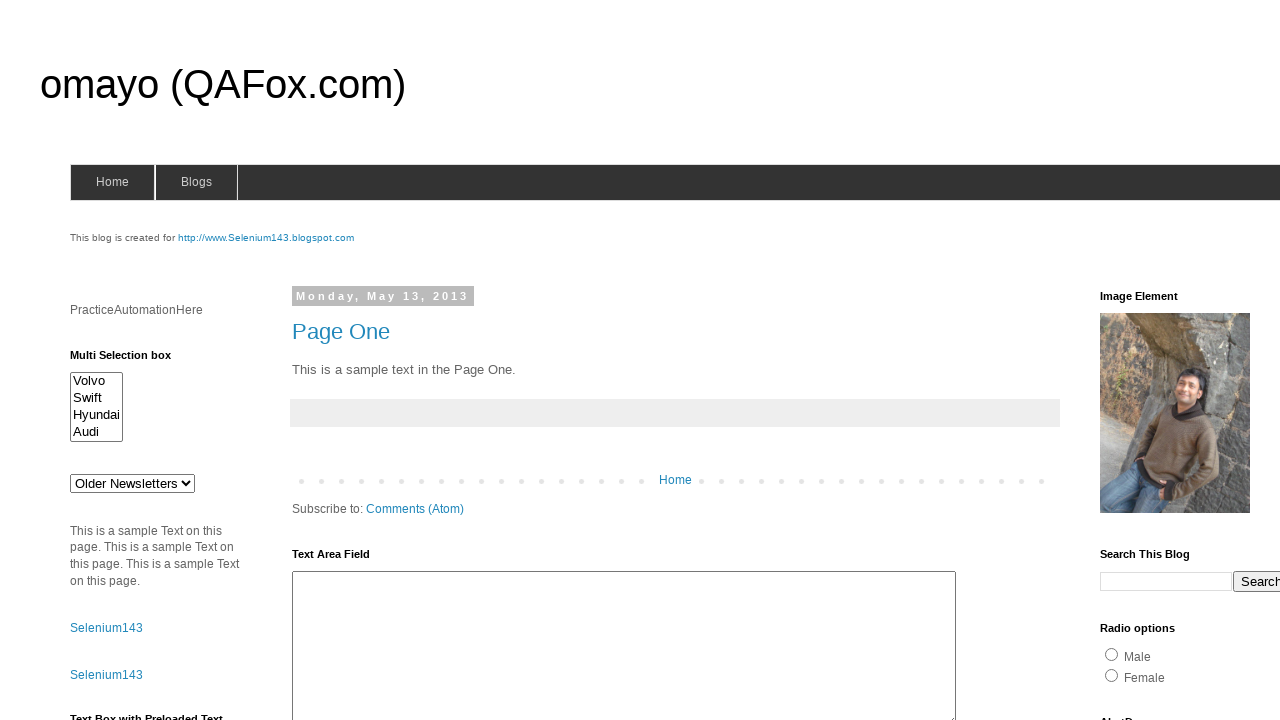

Hovered over blogs menu to reveal dropdown at (196, 182) on #blogsmenu
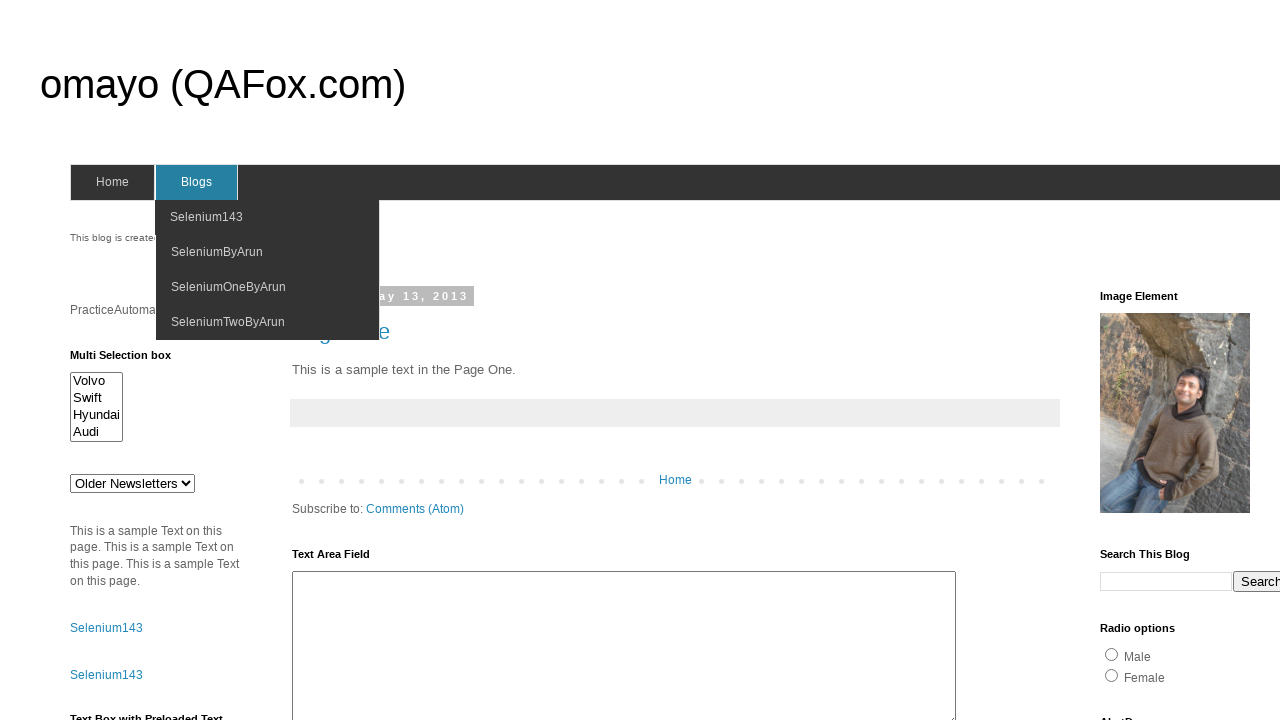

Hovered over SeleniumByArun submenu item at (217, 252) on xpath=//span[text()='SeleniumByArun']
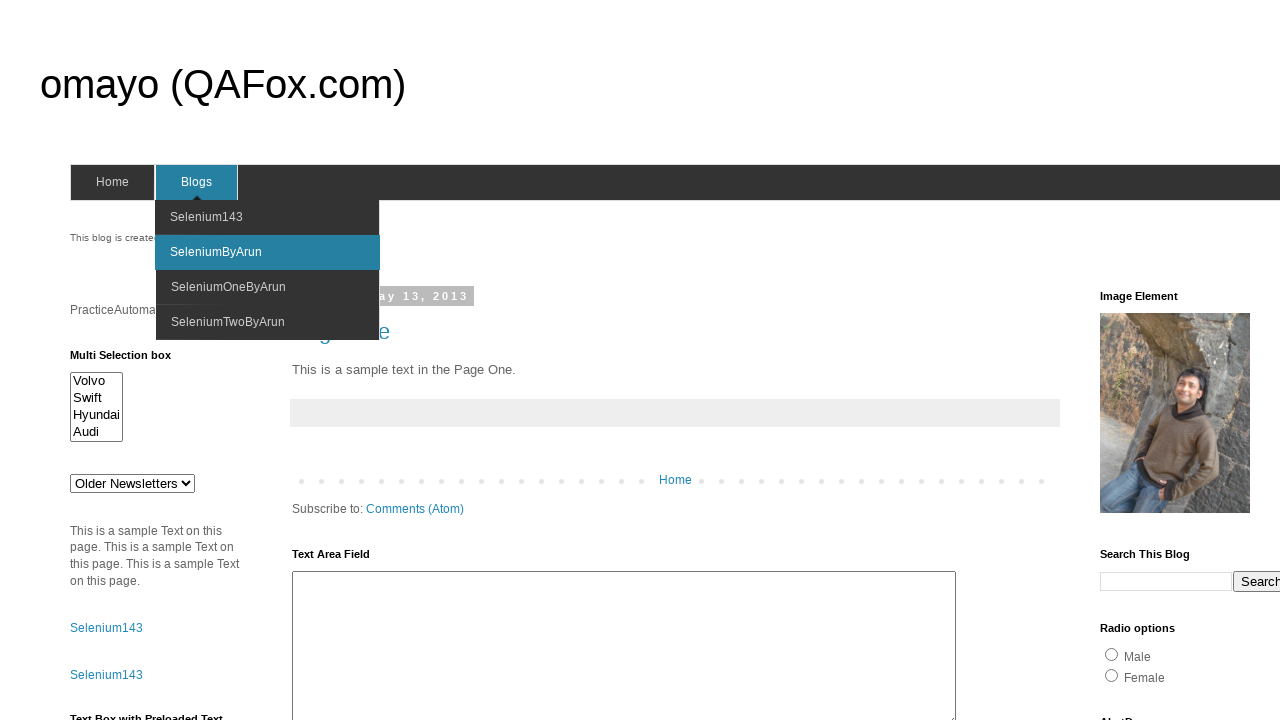

Clicked on SeleniumByArun submenu item at (216, 252) on xpath=//span[text()='SeleniumByArun']
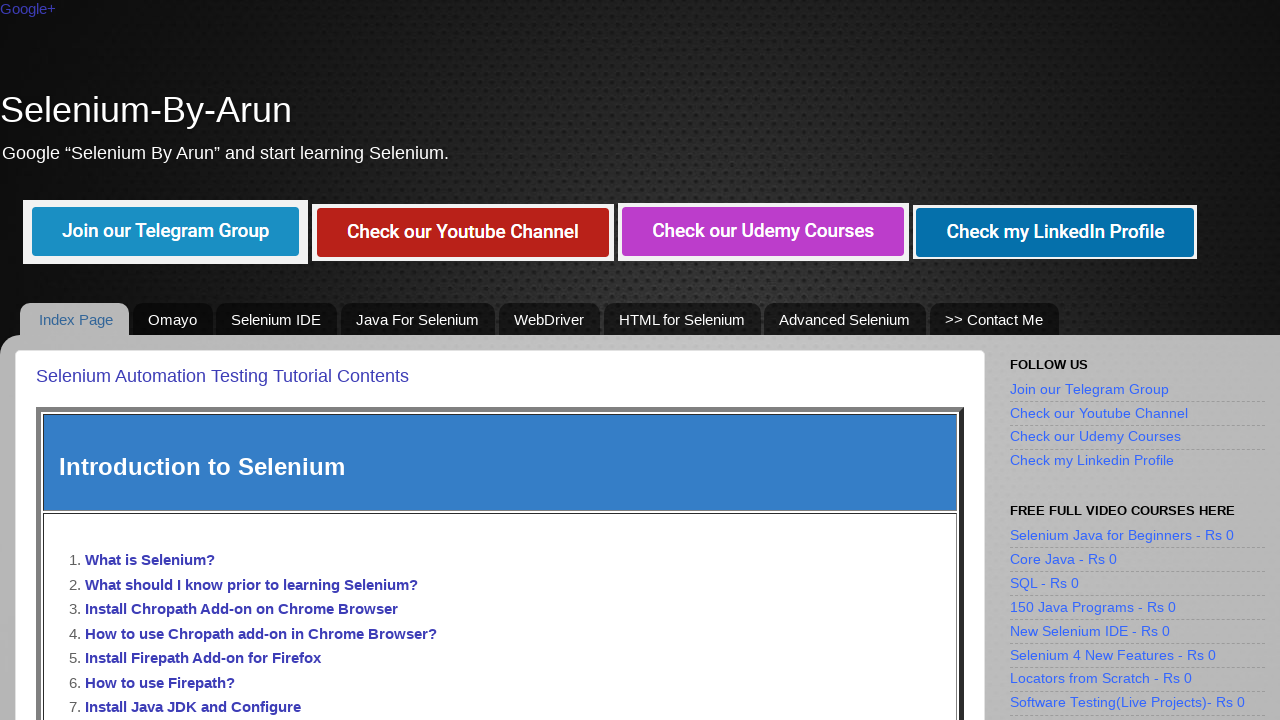

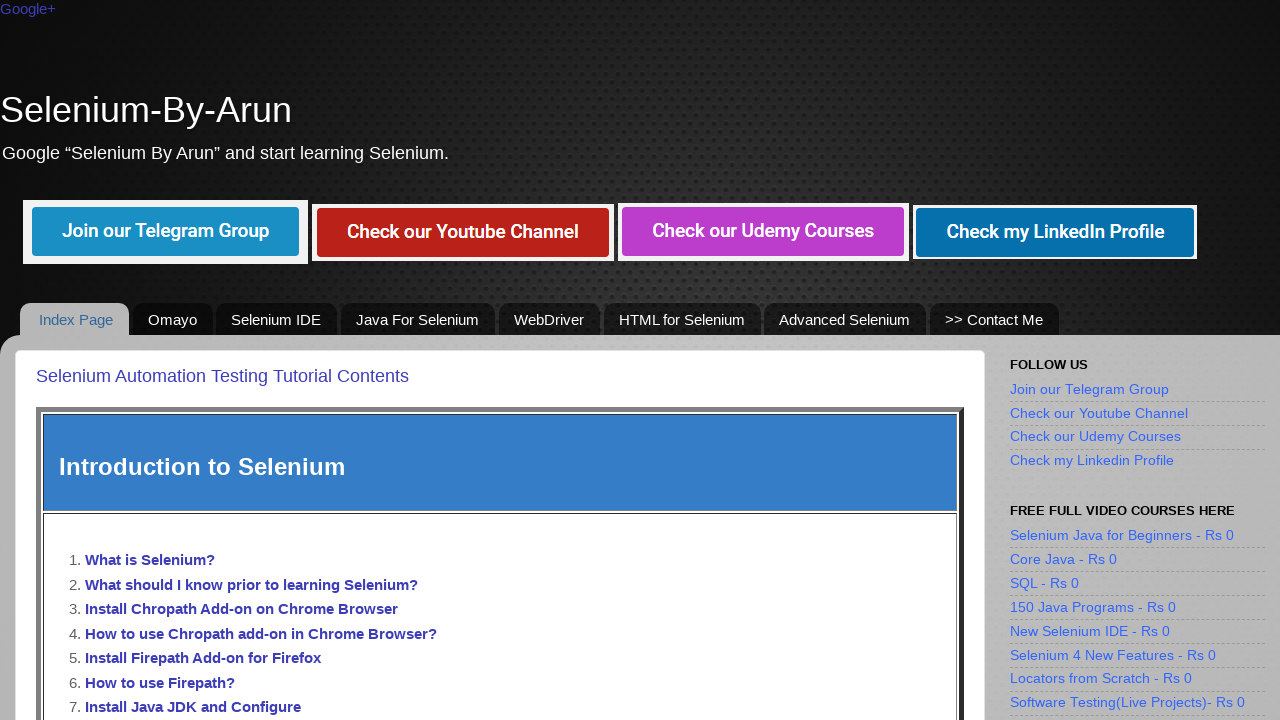